Tests navigation to the Selenide GitHub repository wiki page, clicks on the Wiki tab, finds and clicks on "Soft assertions" link, then verifies that JUnit5 soft assertions code example contains the expected extension annotation.

Starting URL: https://github.com/selenide/selenide

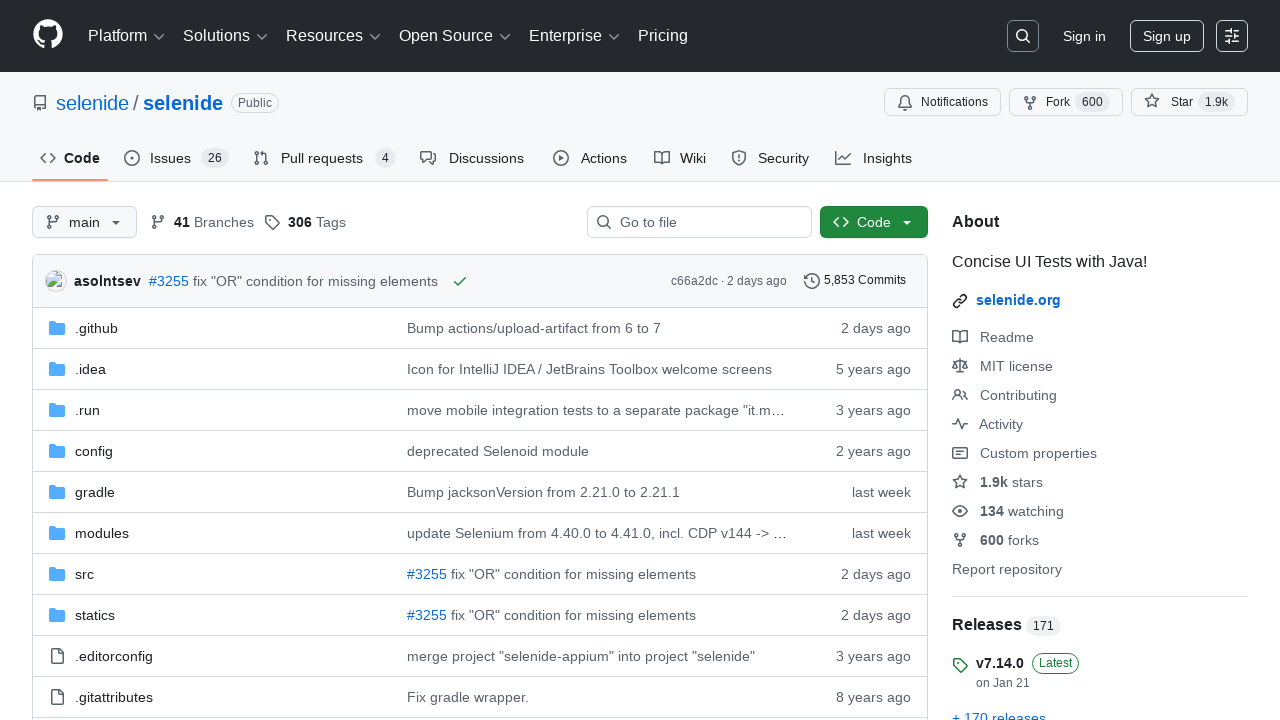

Clicked on the Wiki tab at (680, 158) on #wiki-tab
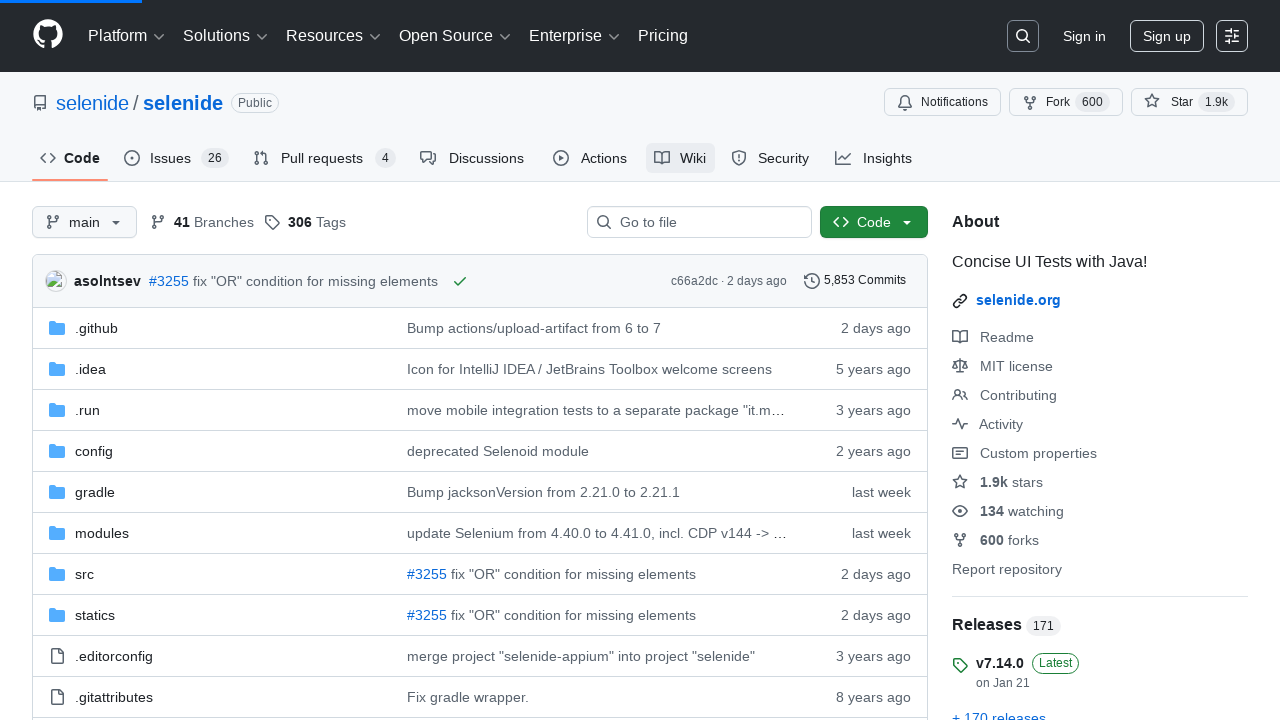

Wiki content loaded
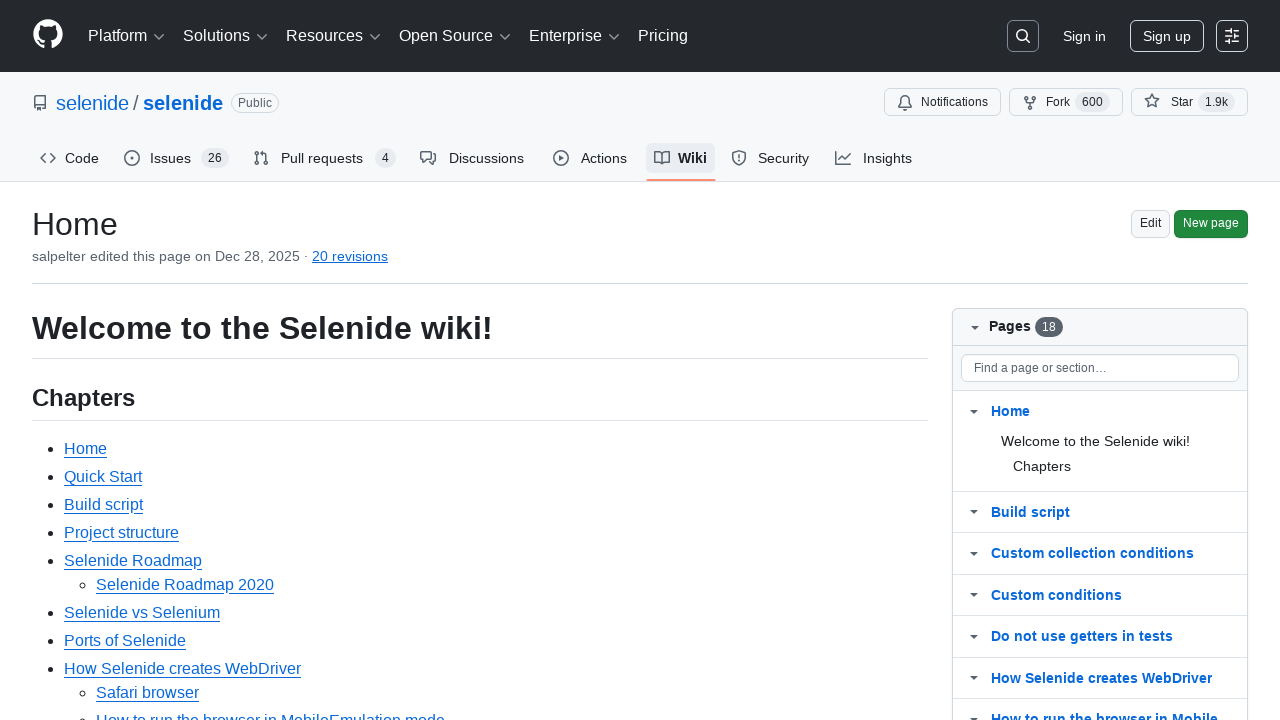

Clicked on 'Soft assertions' link at (116, 360) on text=Soft assertions
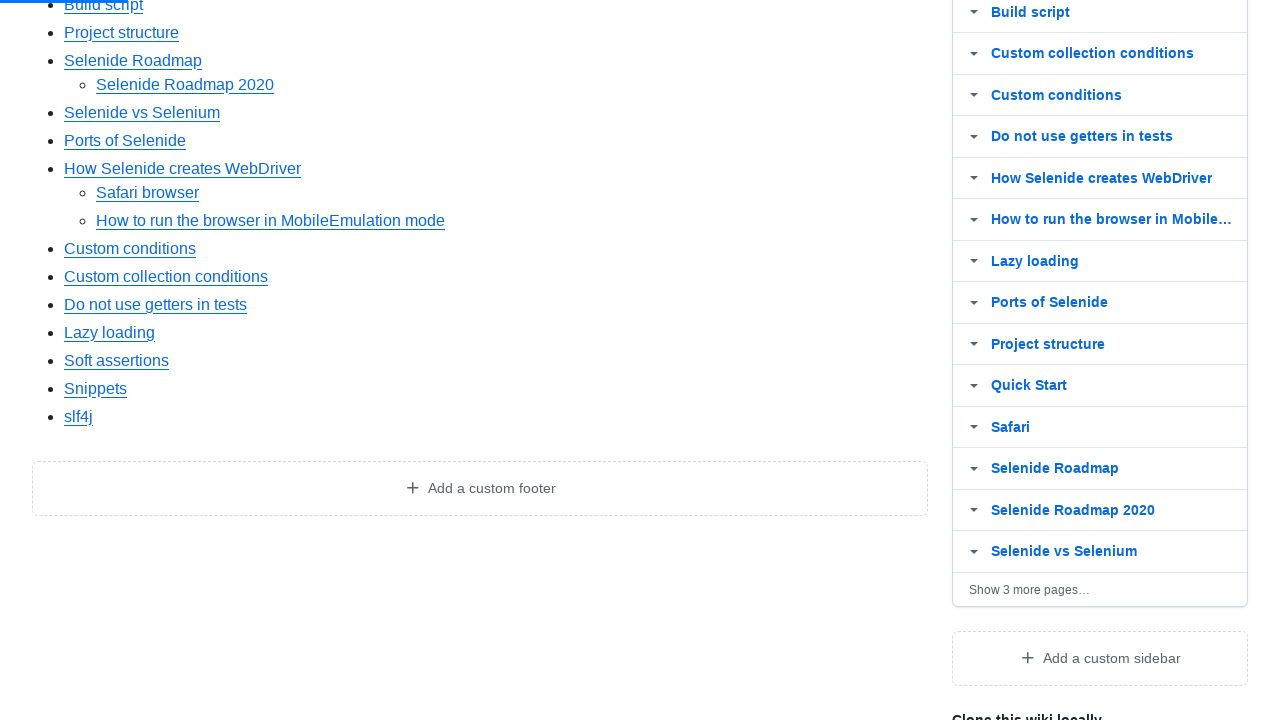

Soft assertions page loaded with markdown headings
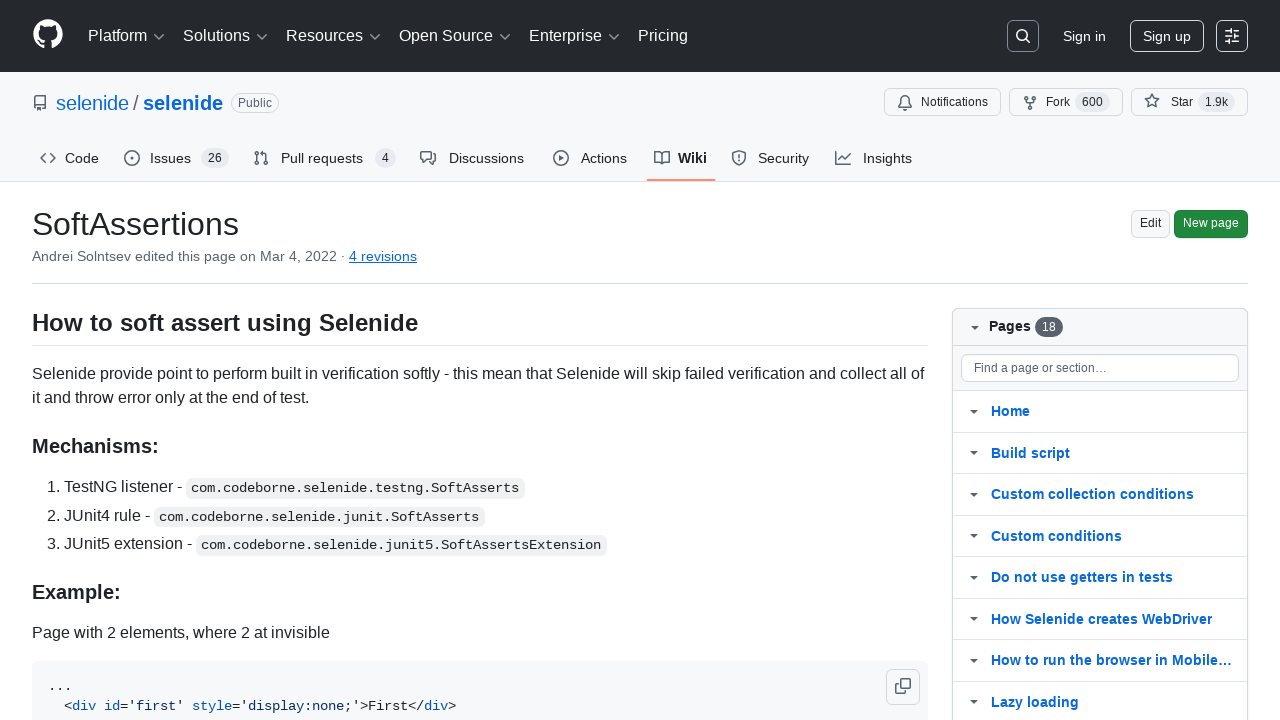

Located JUnit5 section heading
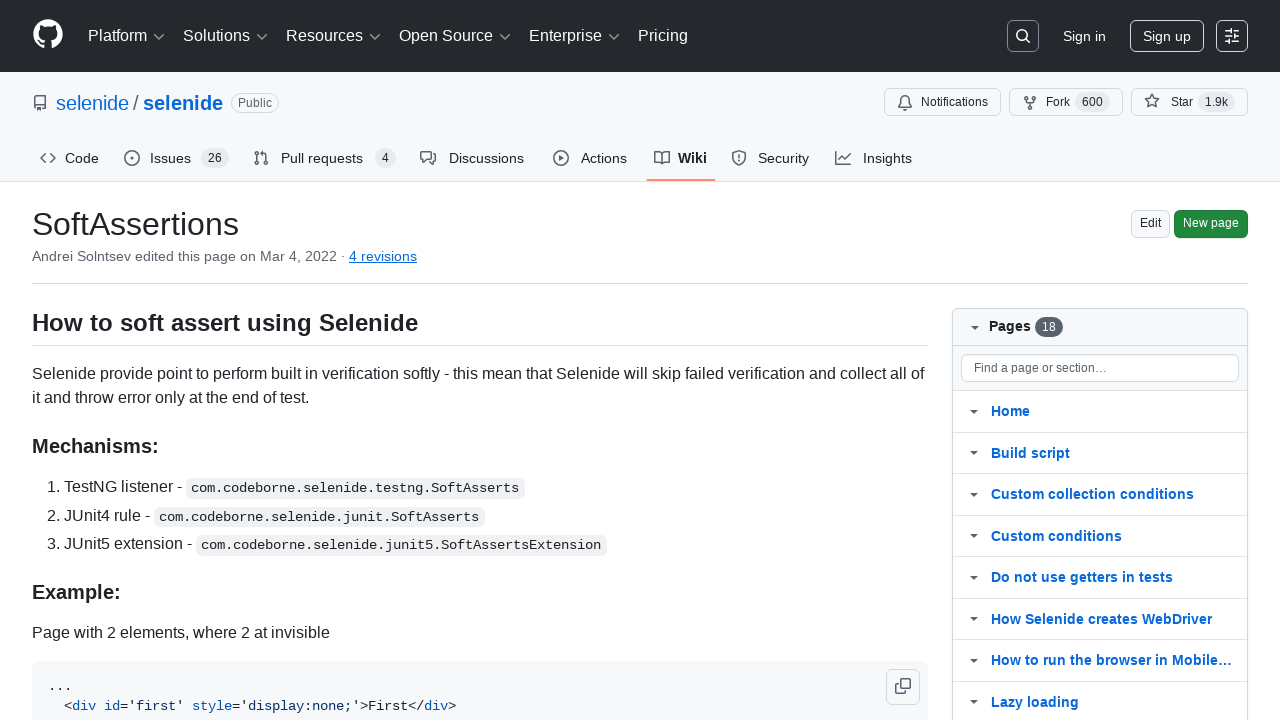

JUnit5 code block is visible
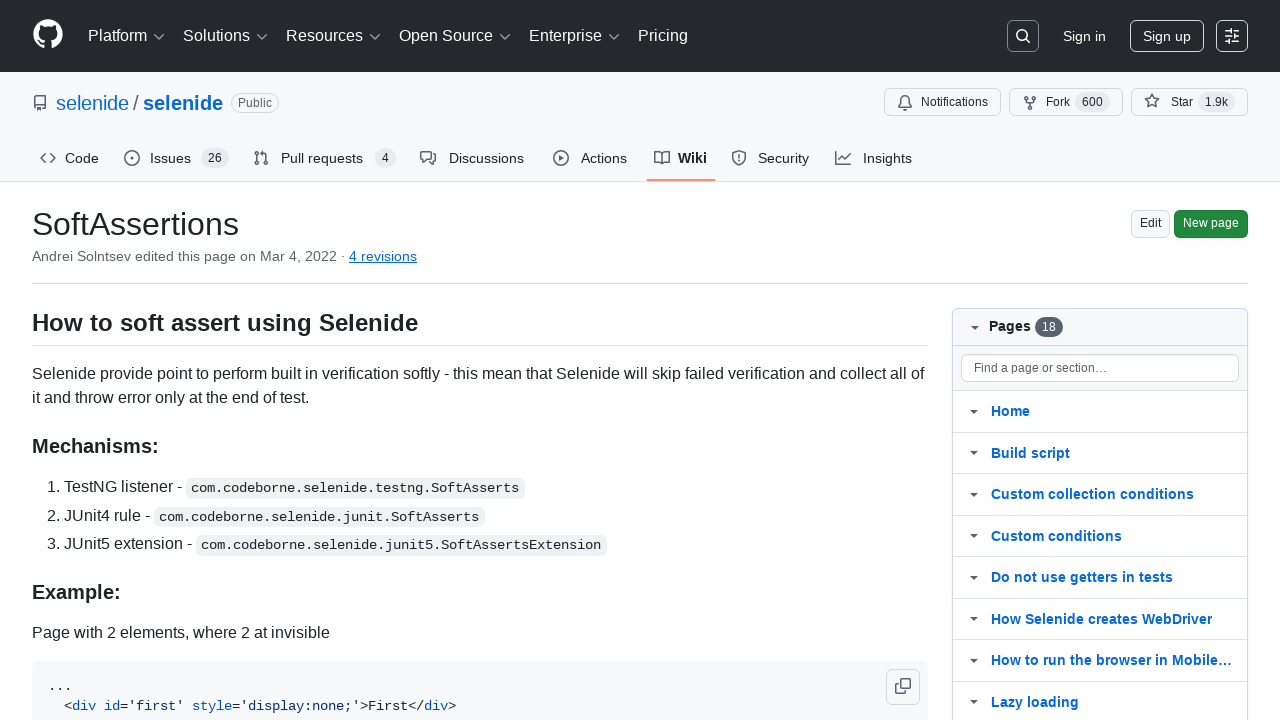

Verified JUnit5 soft assertions code example contains @ExtendWith({SoftAssertsExtension.class}) annotation
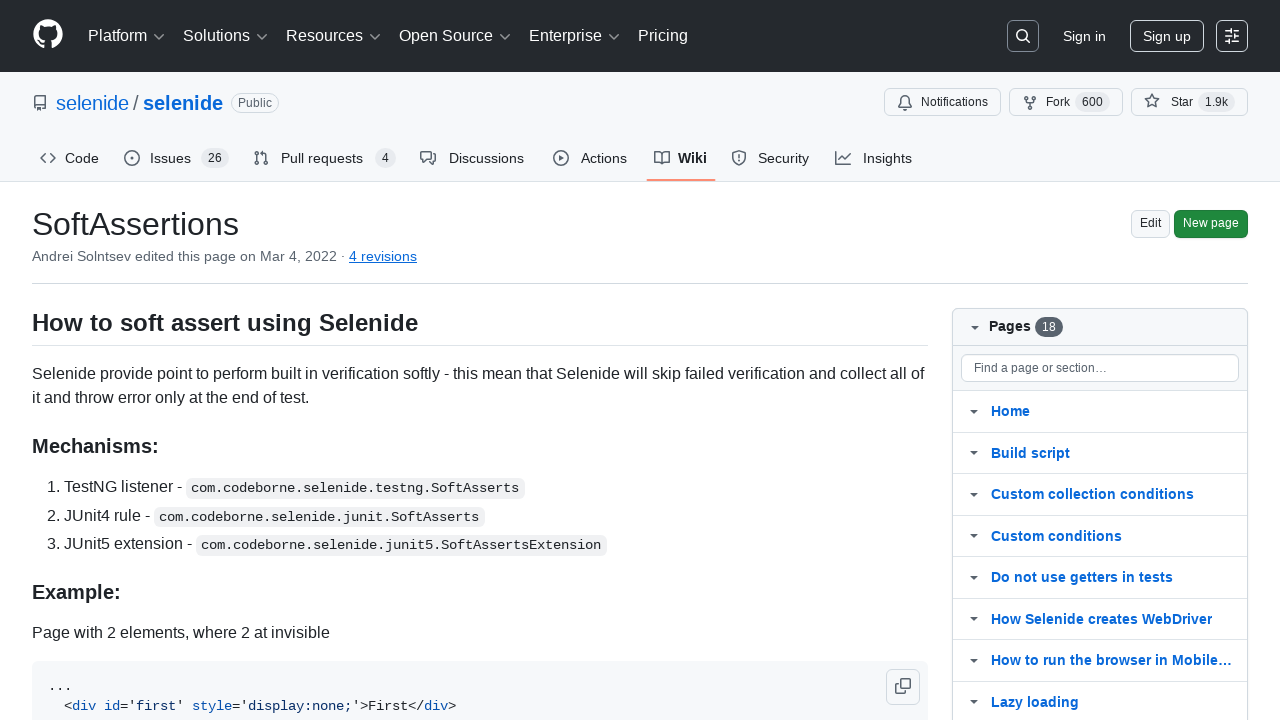

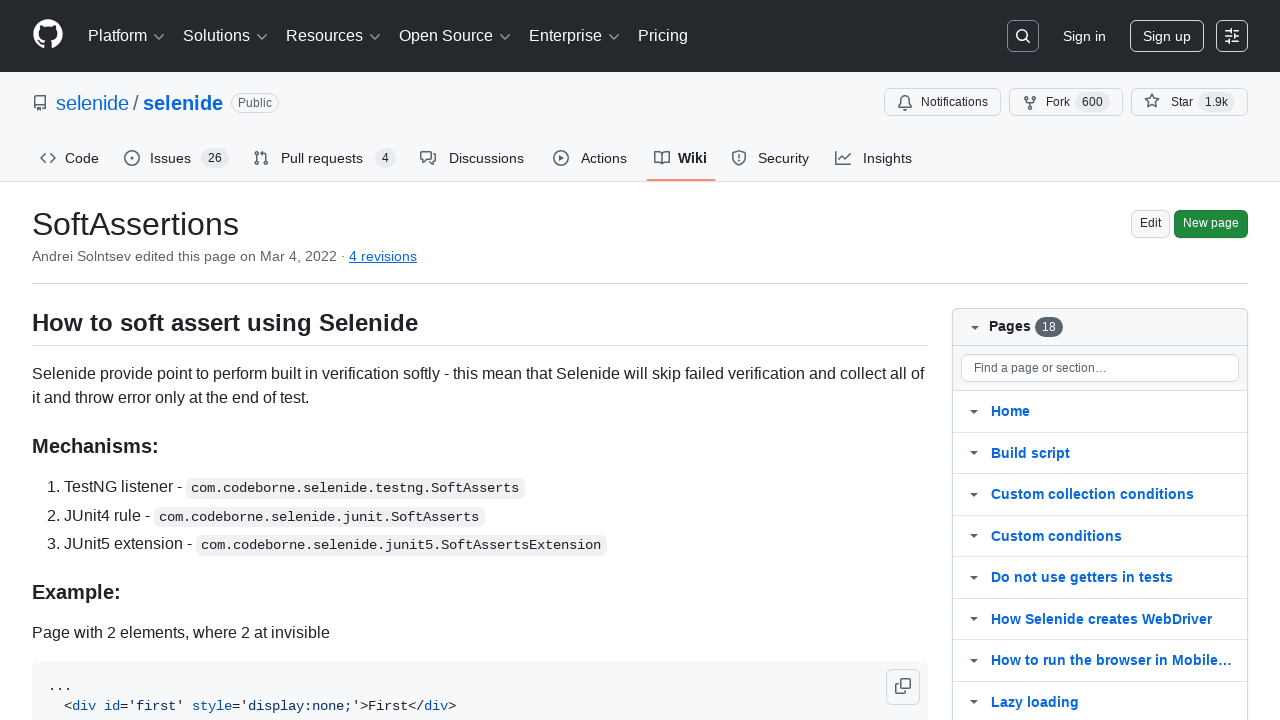